Tests file upload functionality by selecting and uploading a file

Starting URL: https://demoqa.com/upload-download

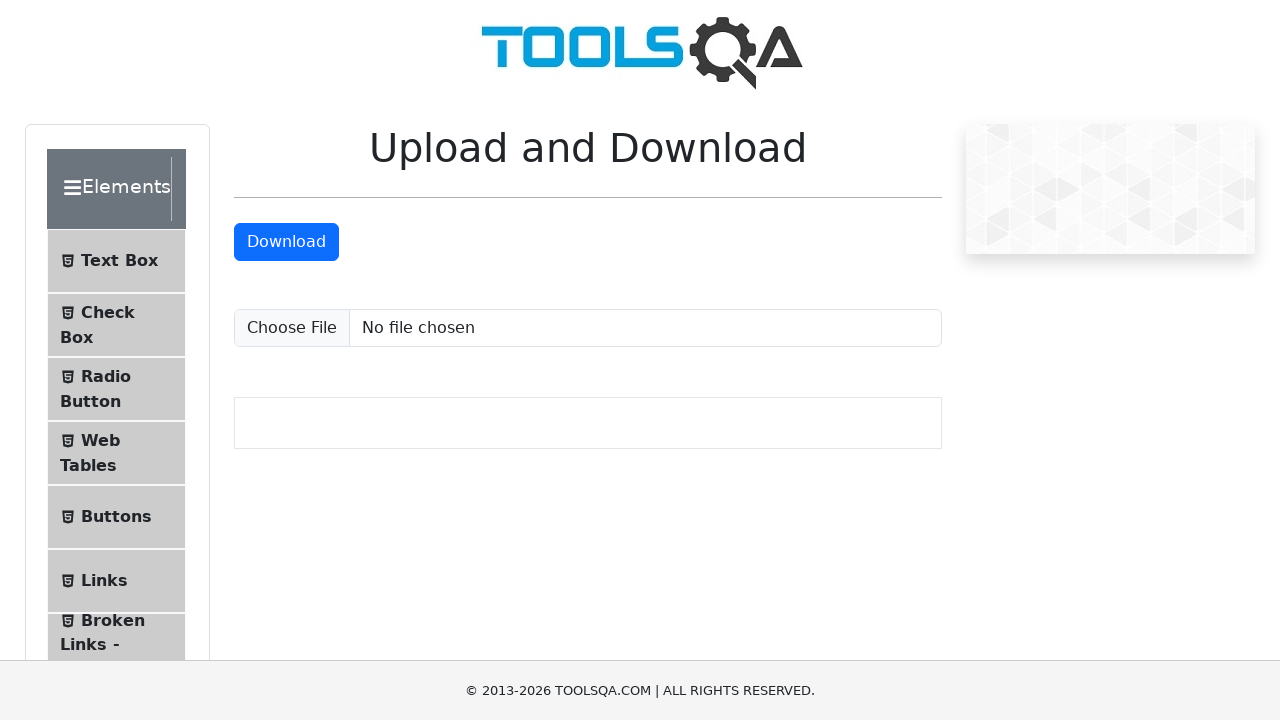

Set input file for upload with temporary PDF file
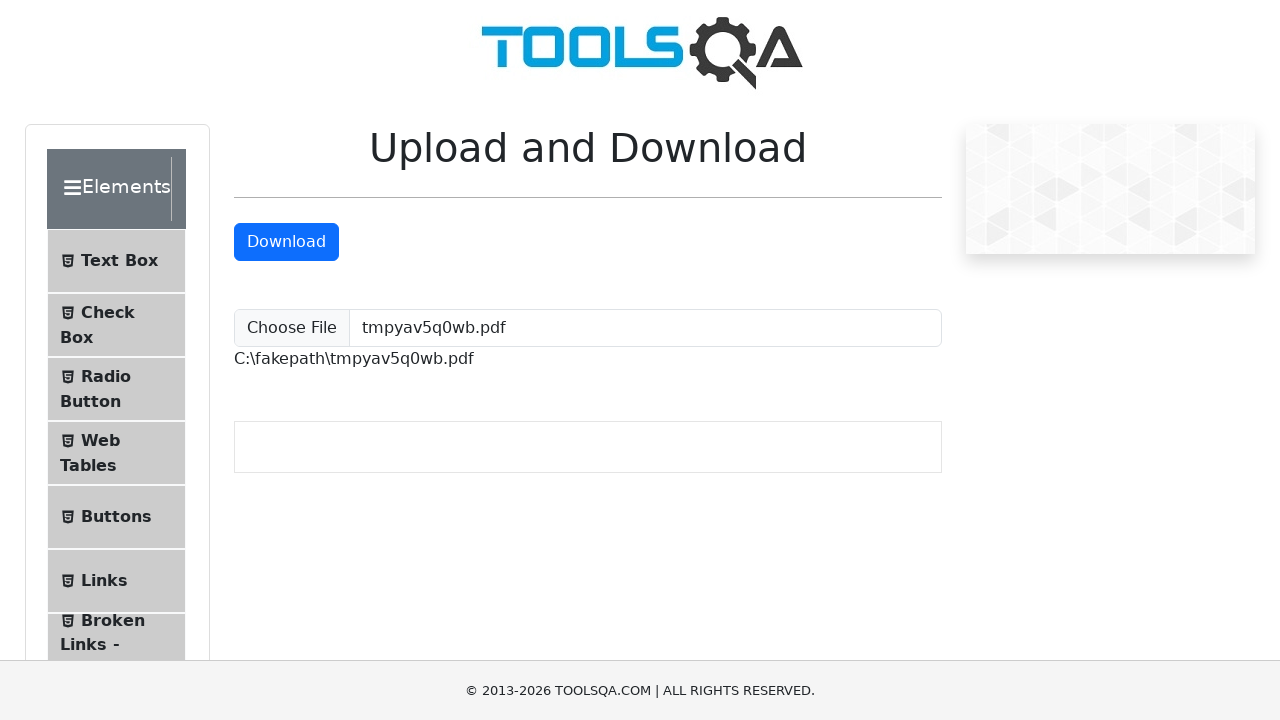

Cleaned up temporary file
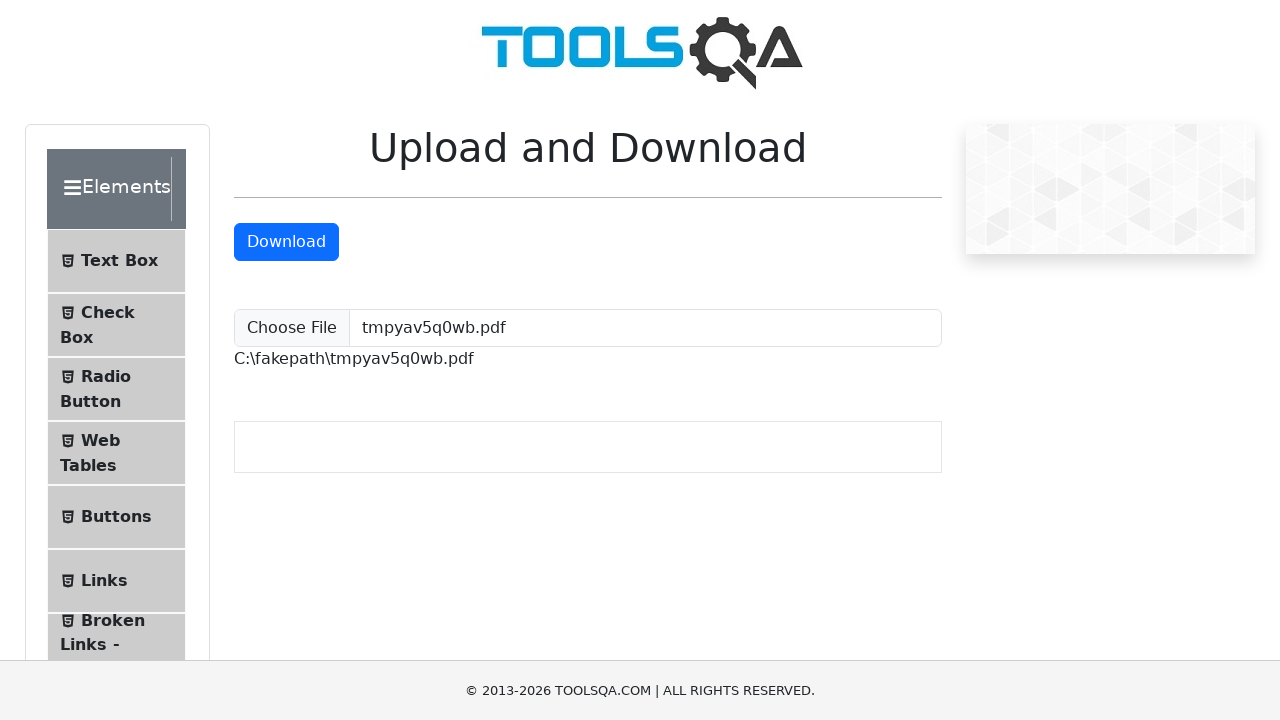

File upload completed and confirmation element appeared
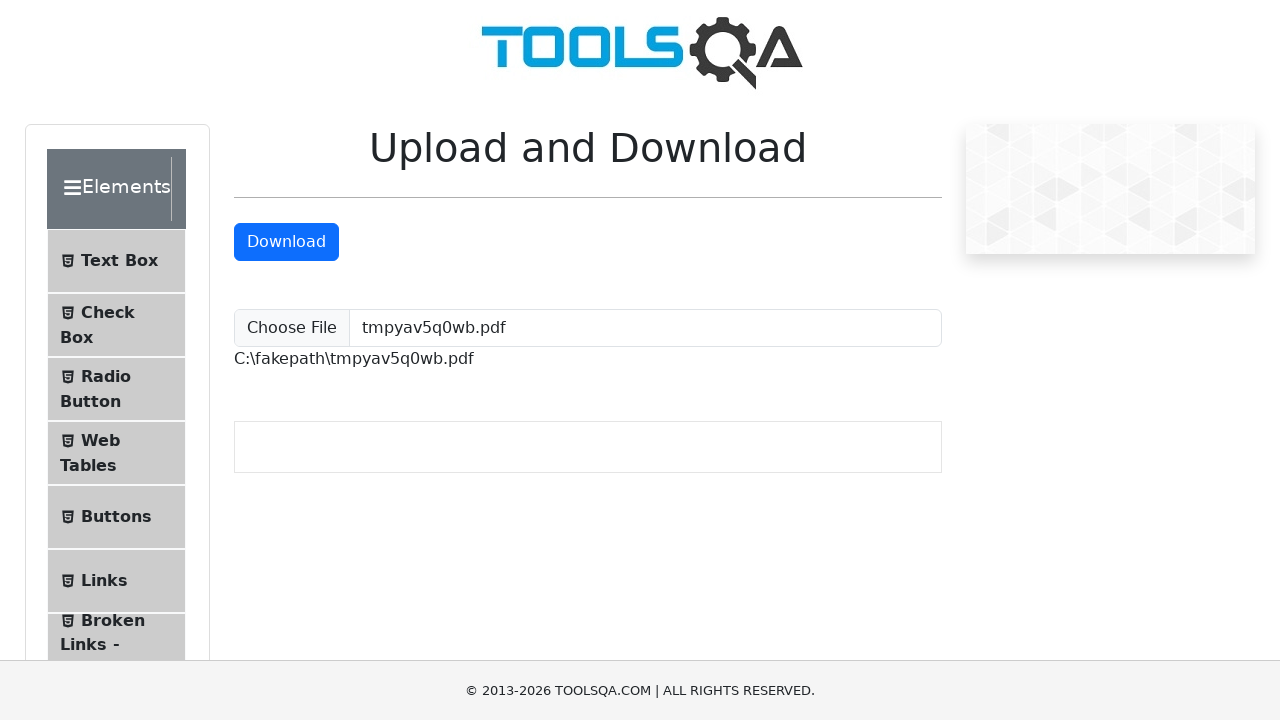

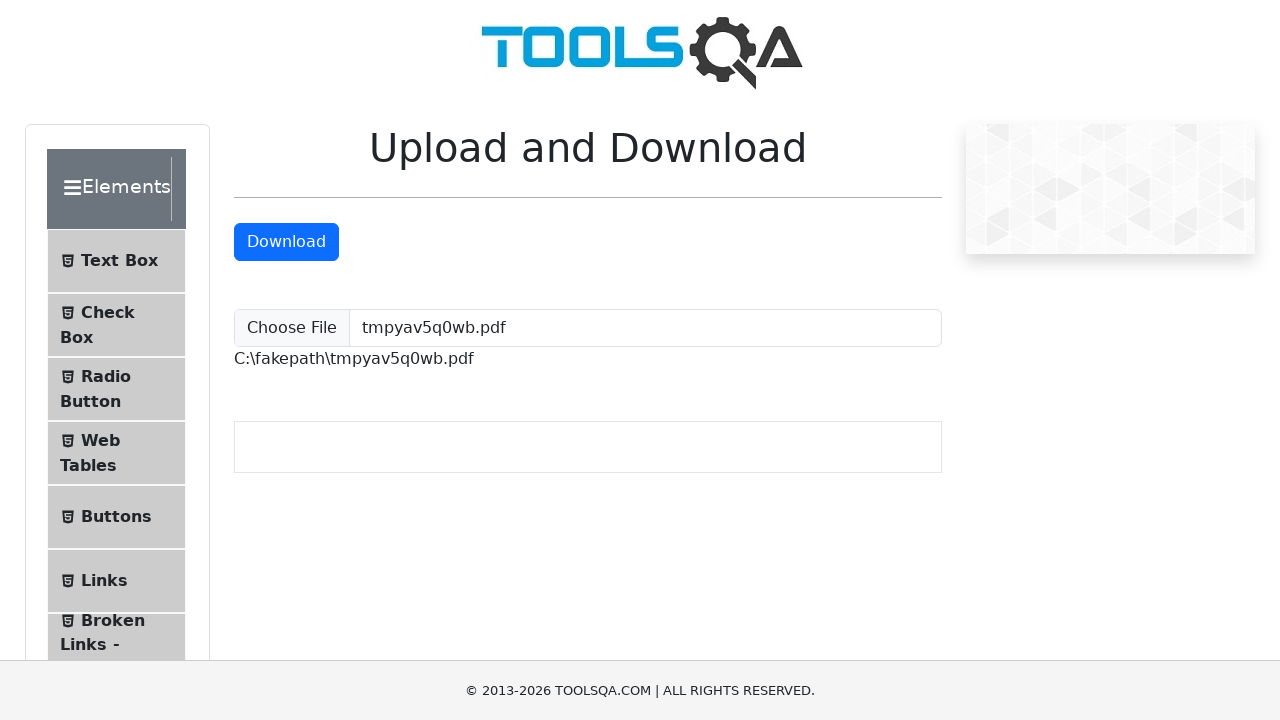